Tests registration form validation by leaving the password field empty and verifying it displays an error

Starting URL: https://software-testing-ten.vercel.app/register

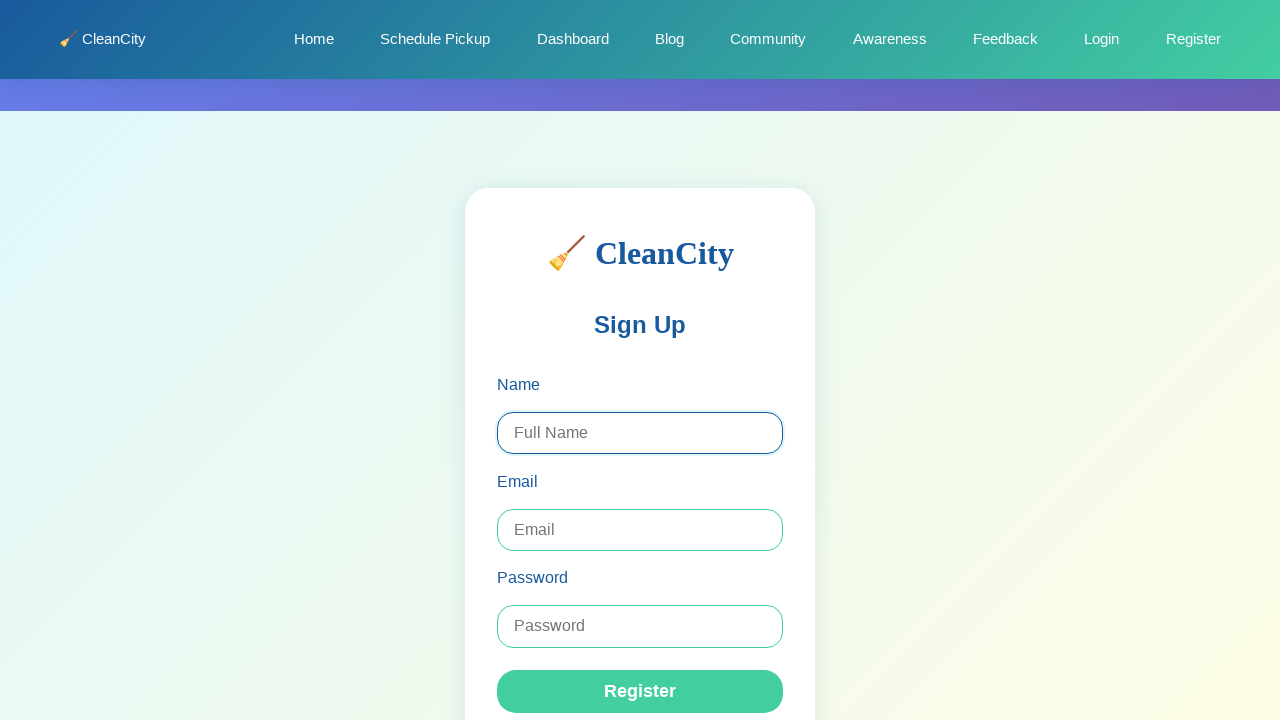

Filled name field with 'Gatwiri Ireri' on #register-name
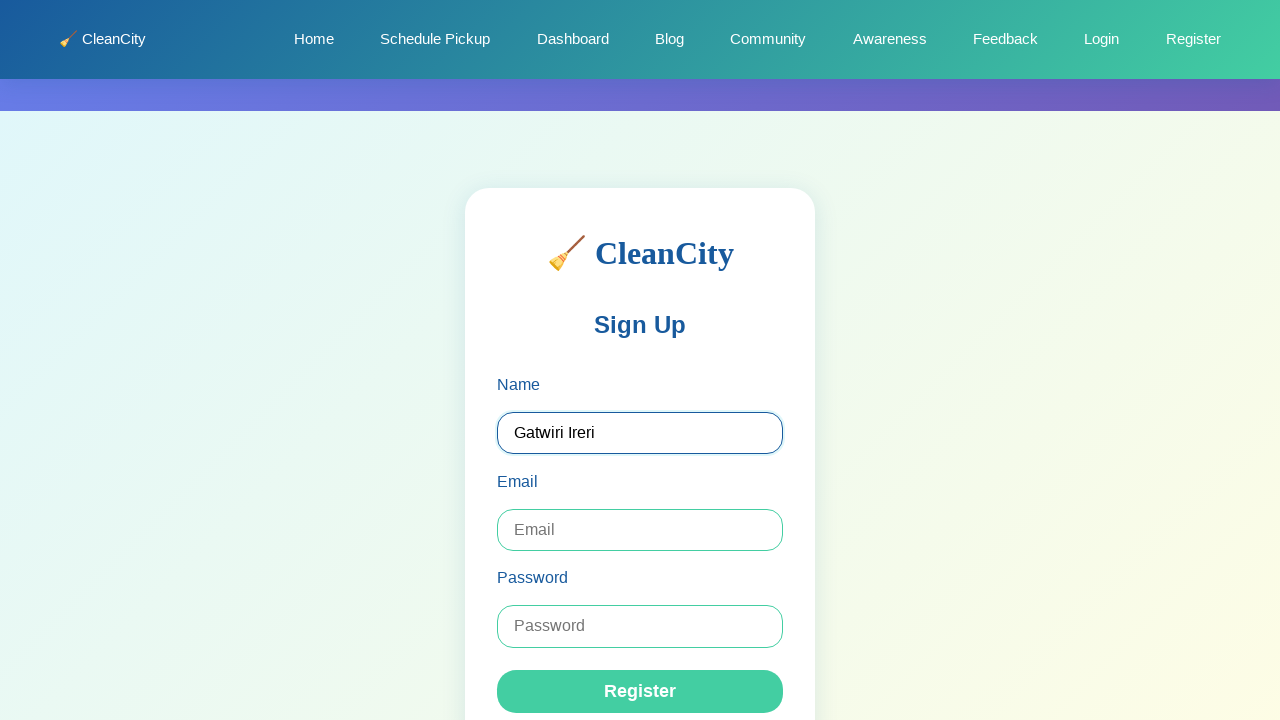

Filled email field with 'gatwiireri@gmail.com' on #register-email
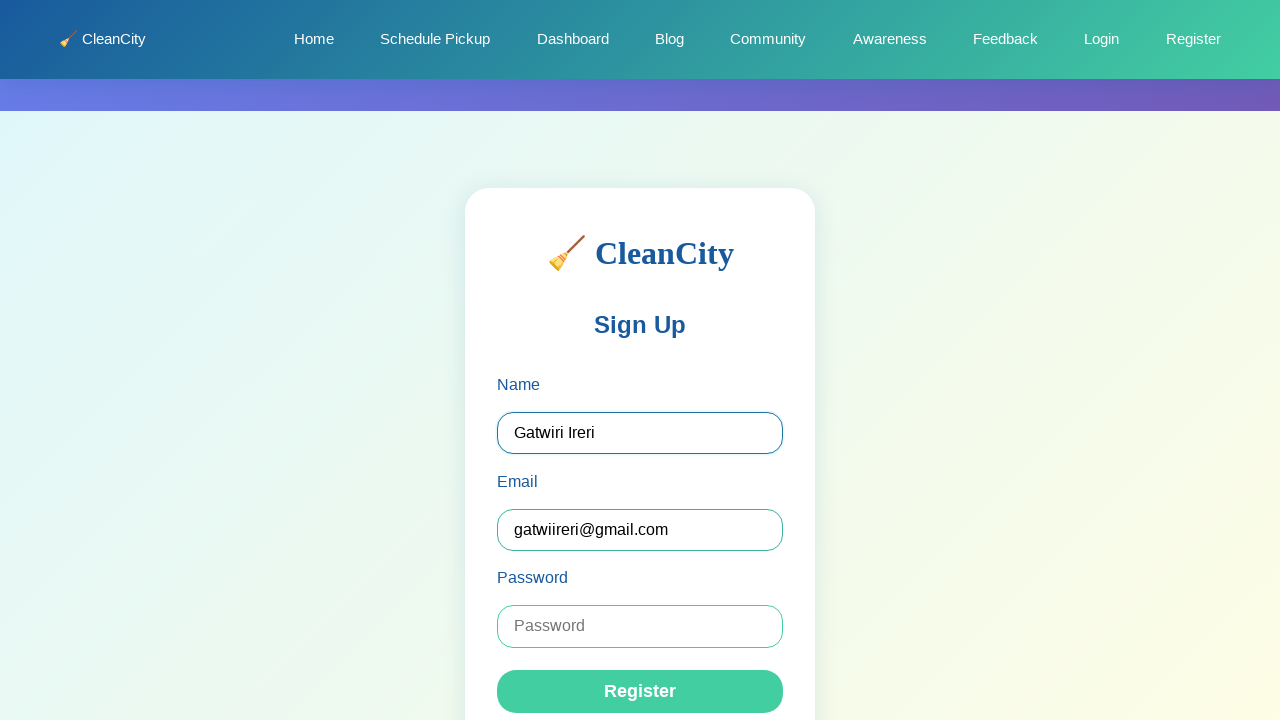

Left password field empty on #register-password
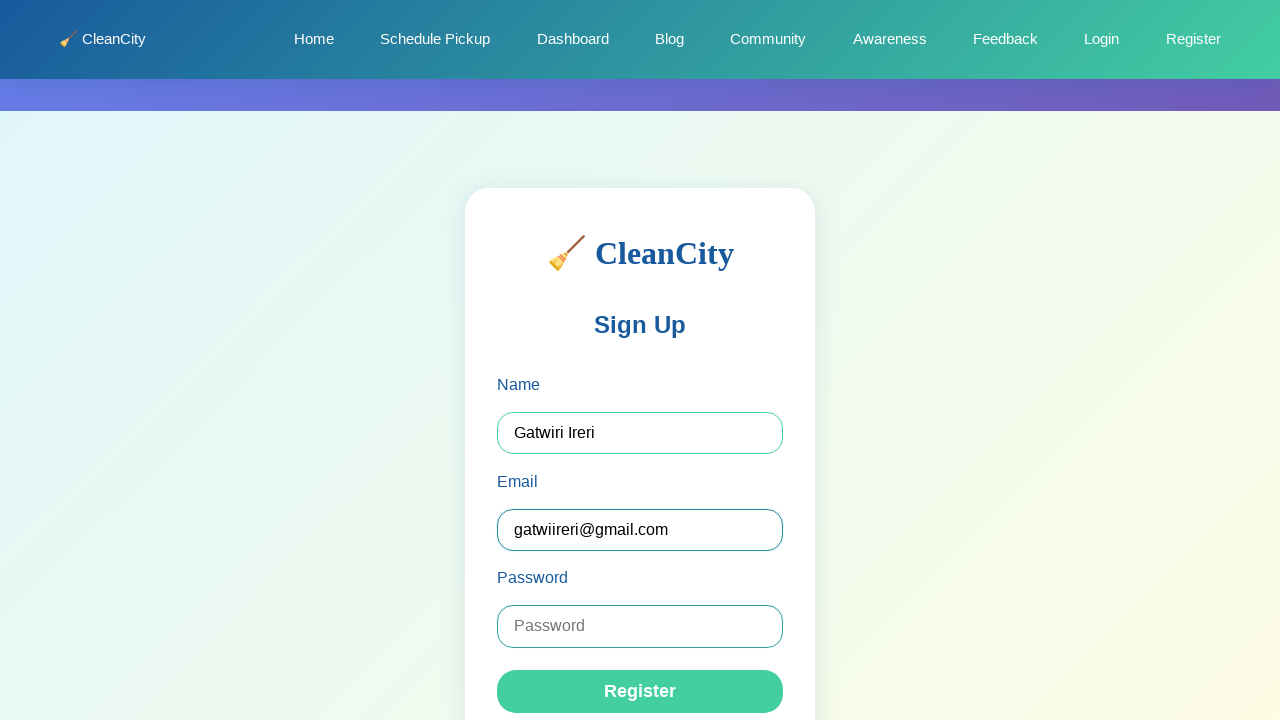

Clicked register button to submit form with empty password at (640, 692) on .register-btn
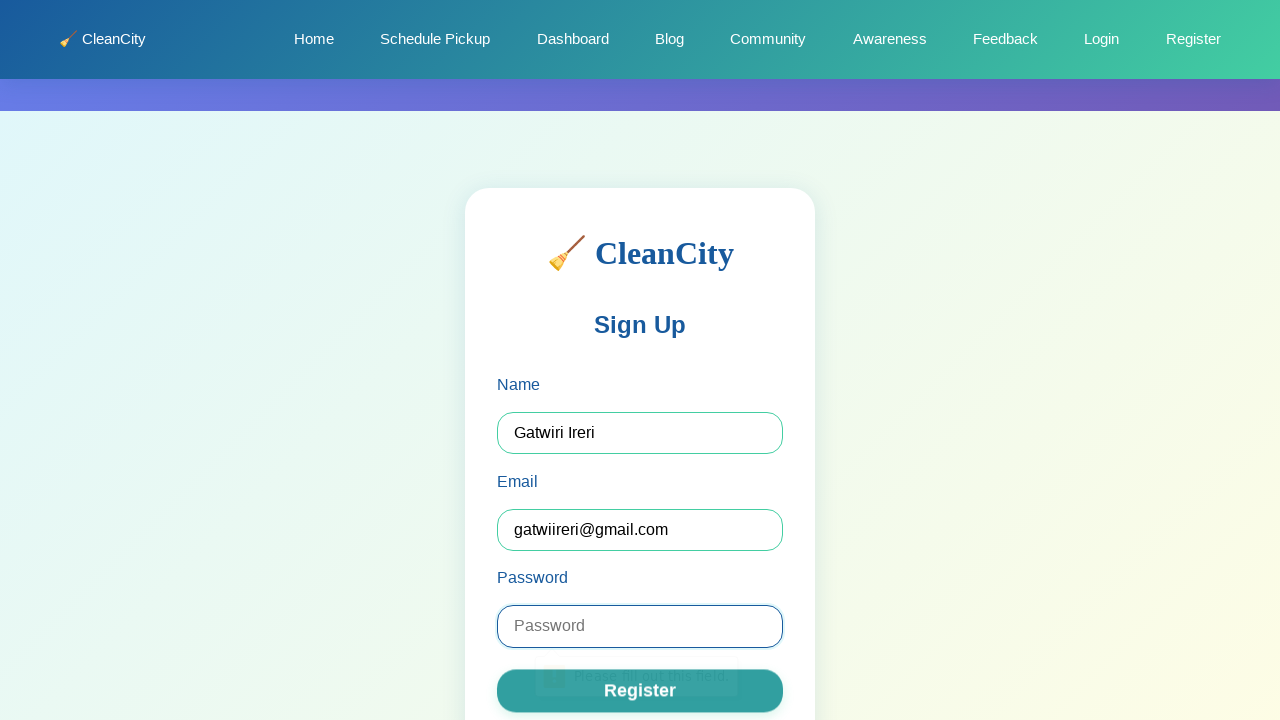

Waited 2 seconds to observe form validation behavior
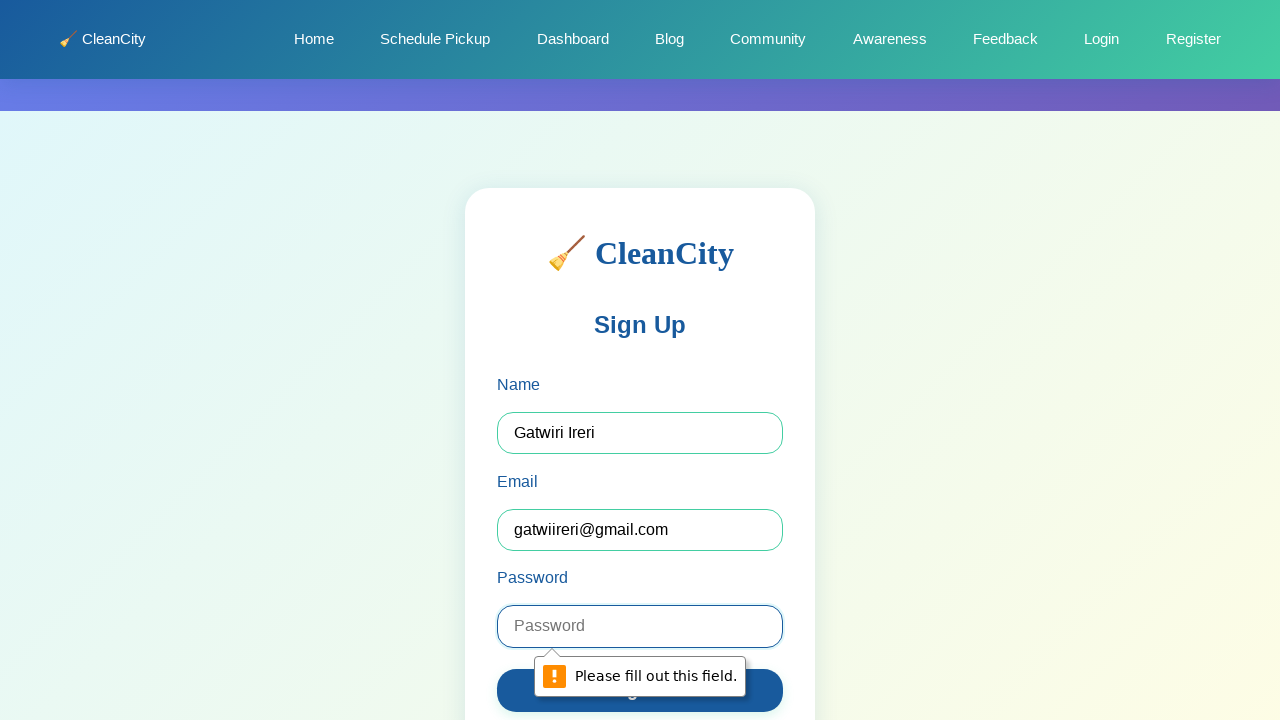

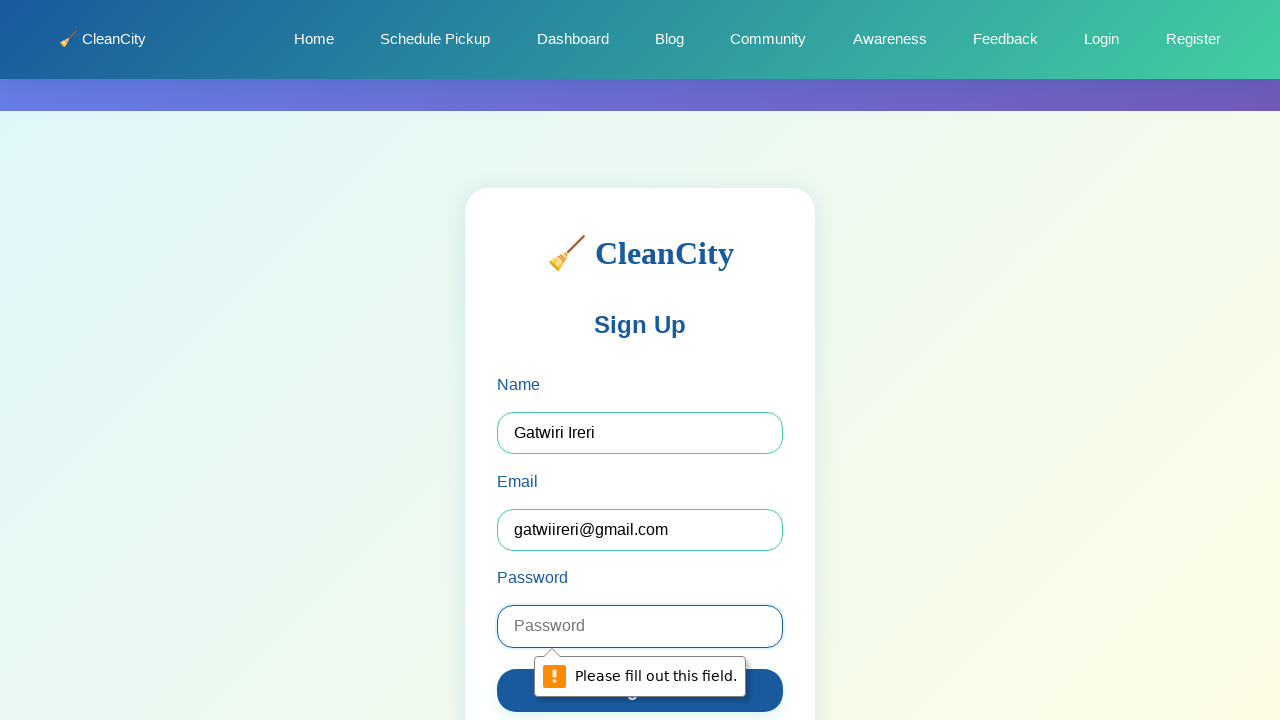